Verifies that the Gmail homepage loads correctly by checking the page title matches the expected value.

Starting URL: https://www.gmail.com

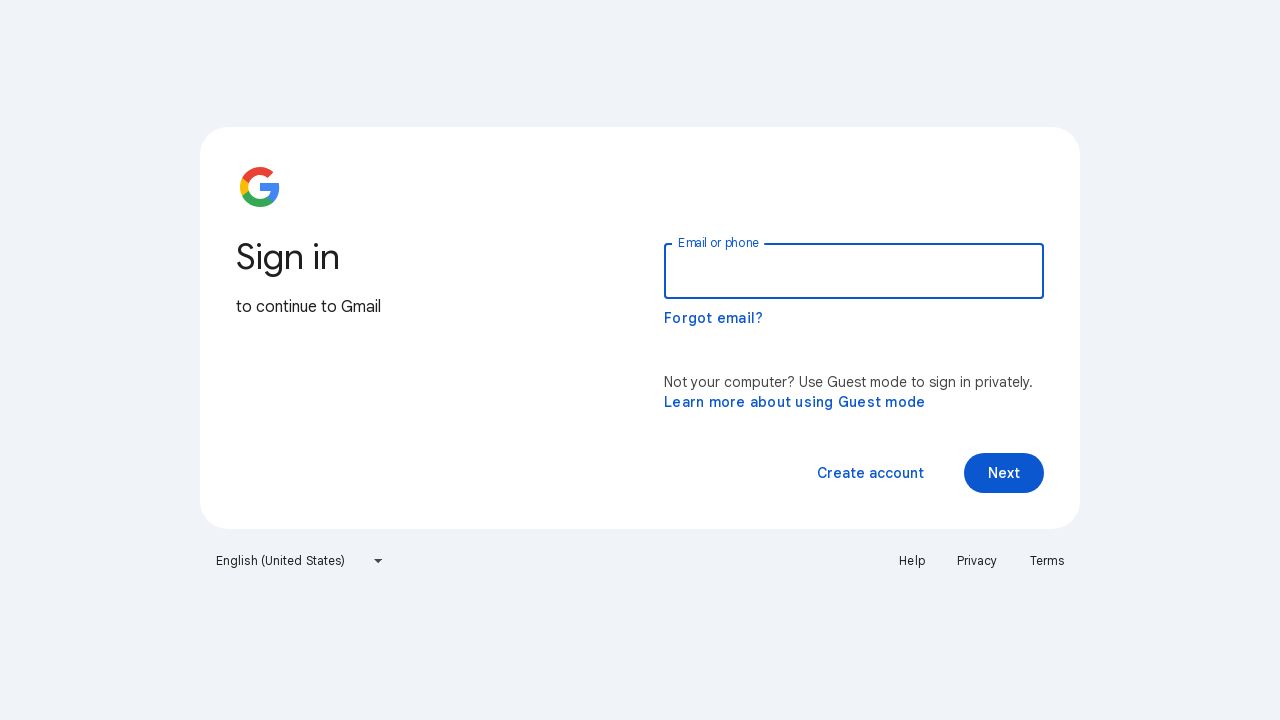

Navigated to Gmail homepage at https://www.gmail.com
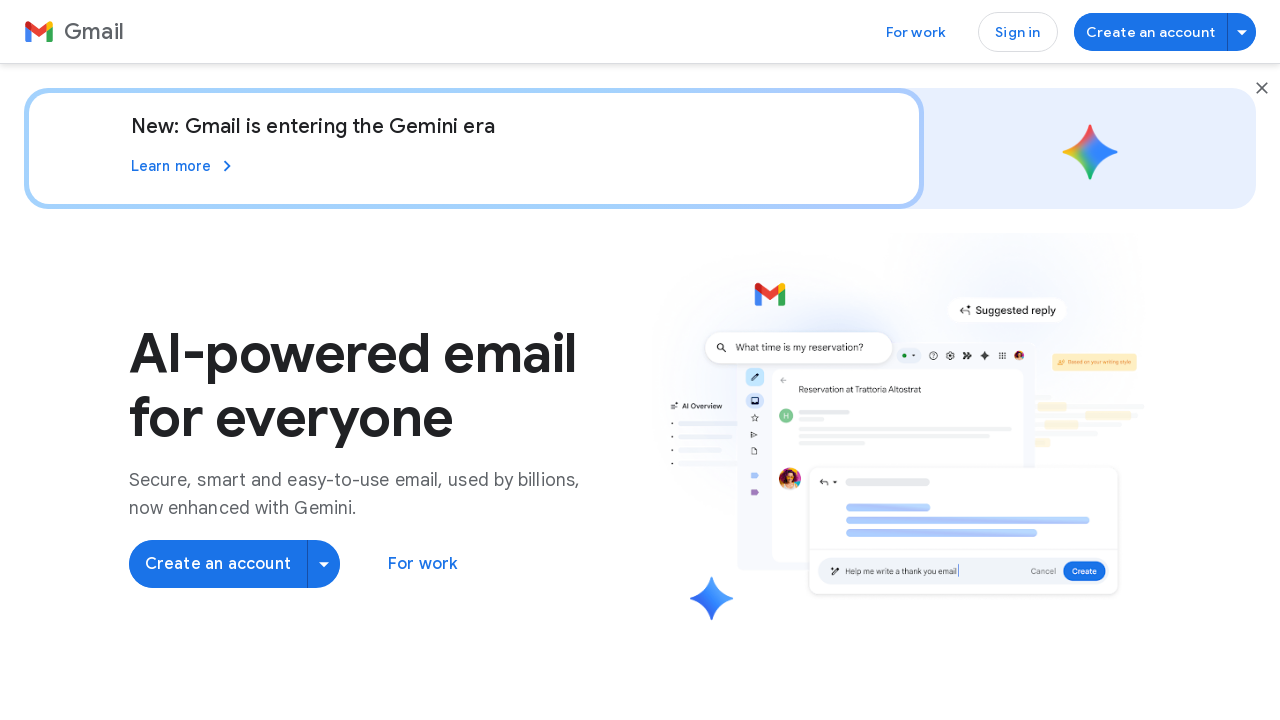

Retrieved page title: 'Gmail: Secure, AI-Powered Email for Everyone | Google Workspace'
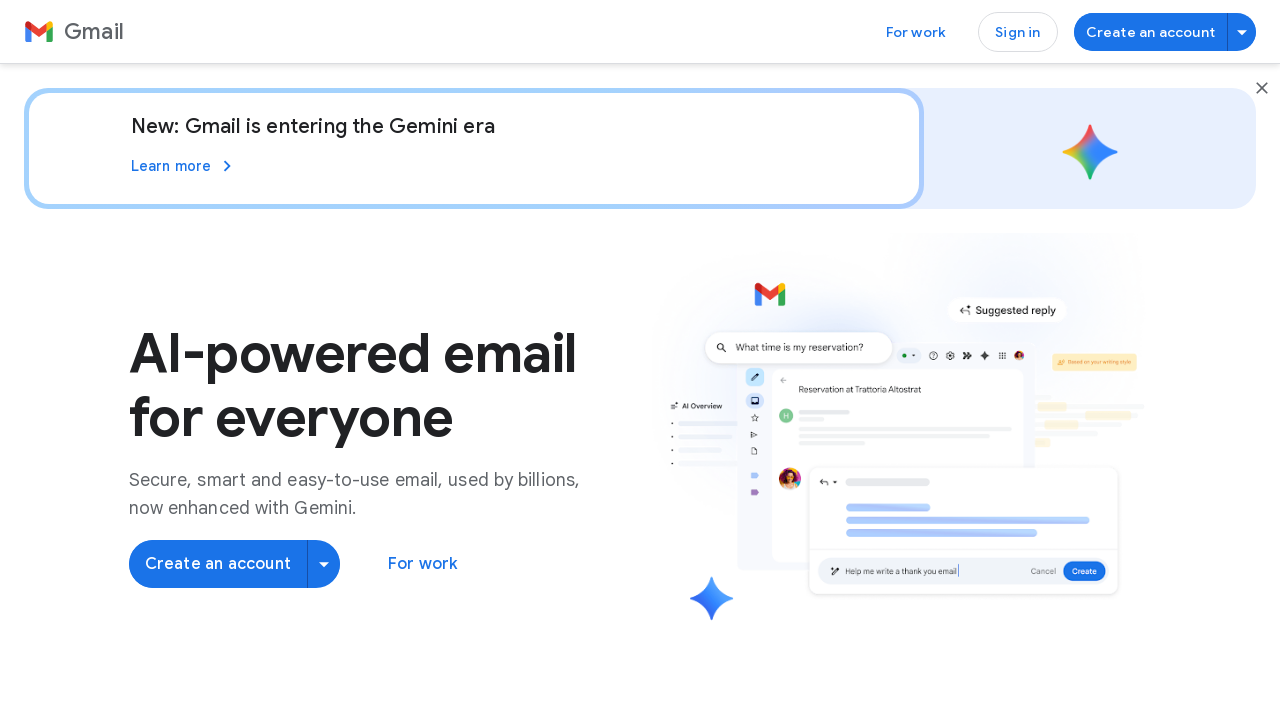

Verified that page title contains 'Gmail' - test passed
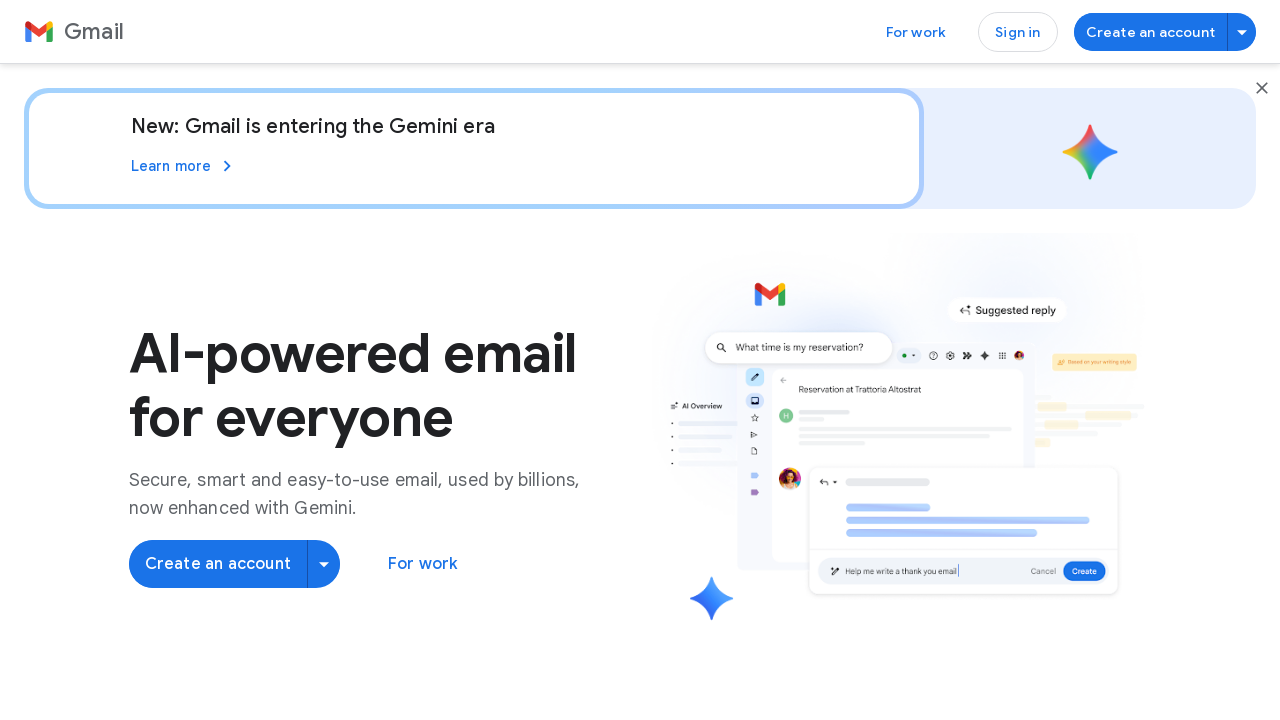

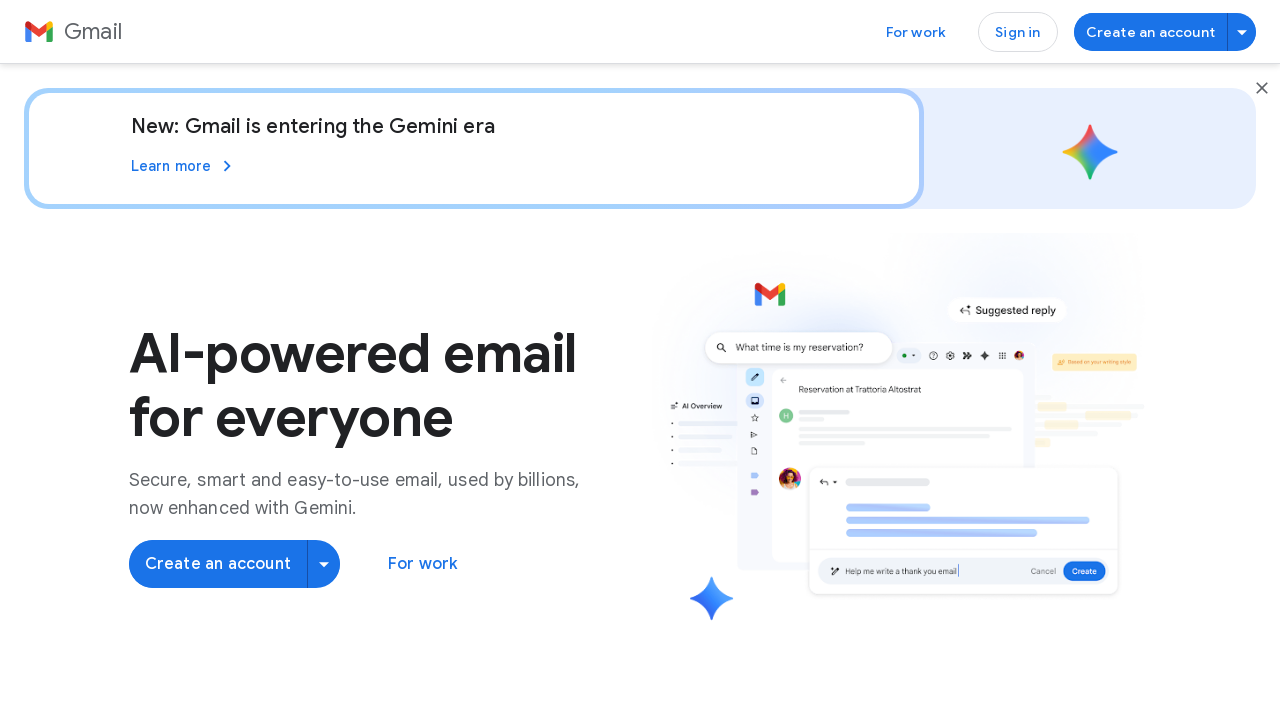